Navigates to the demo table page and identifies unique and duplicate last names in table 1 using set operations.

Starting URL: http://automationbykrishna.com/

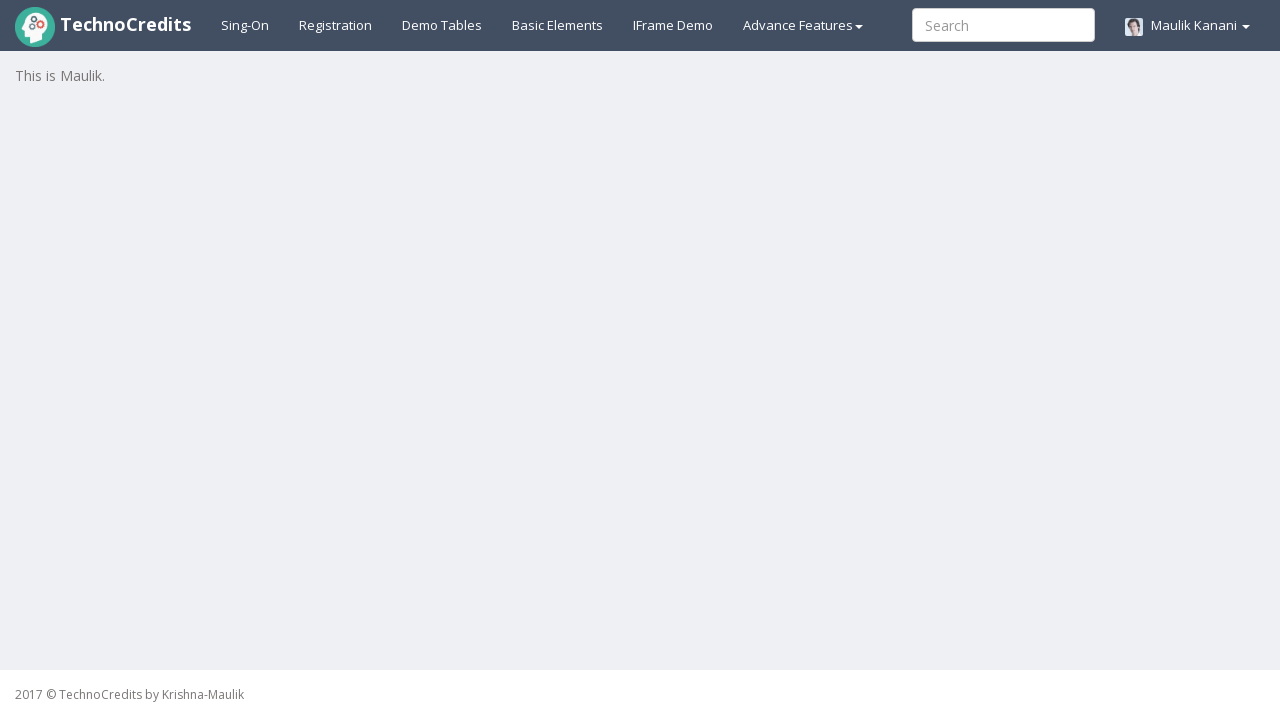

Clicked on demo table link at (442, 25) on a#demotable
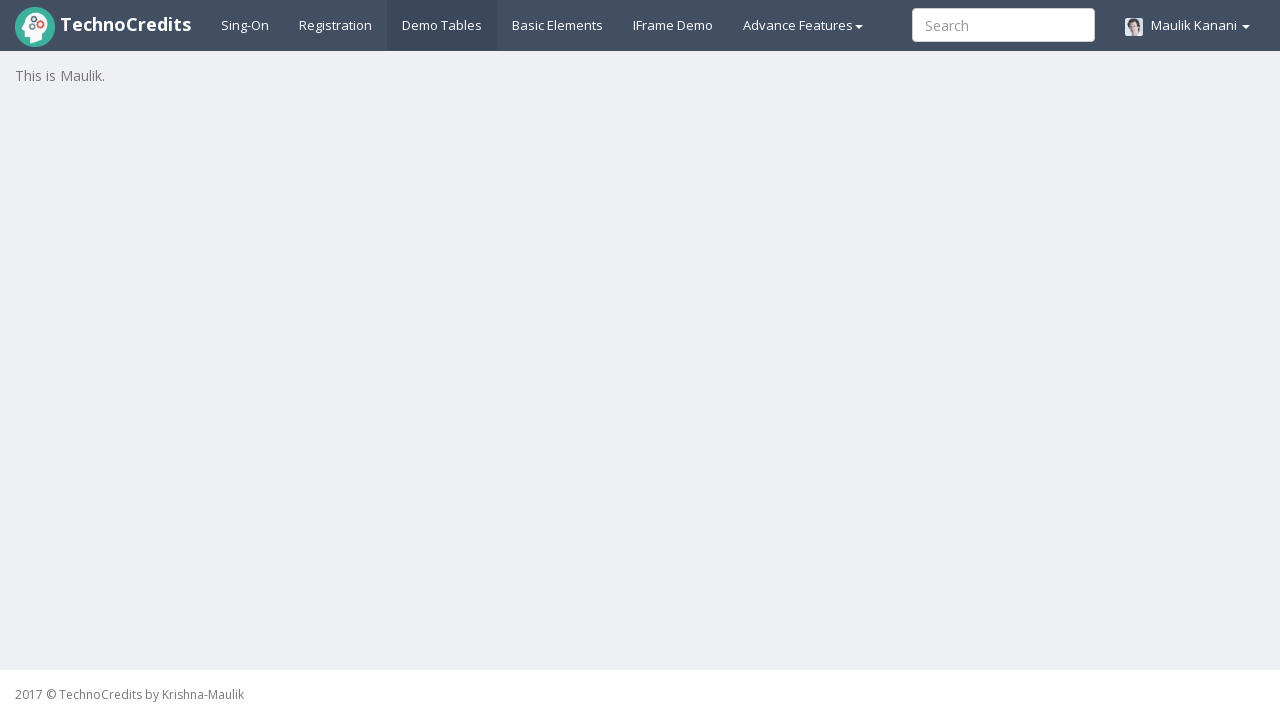

Table 1 loaded successfully
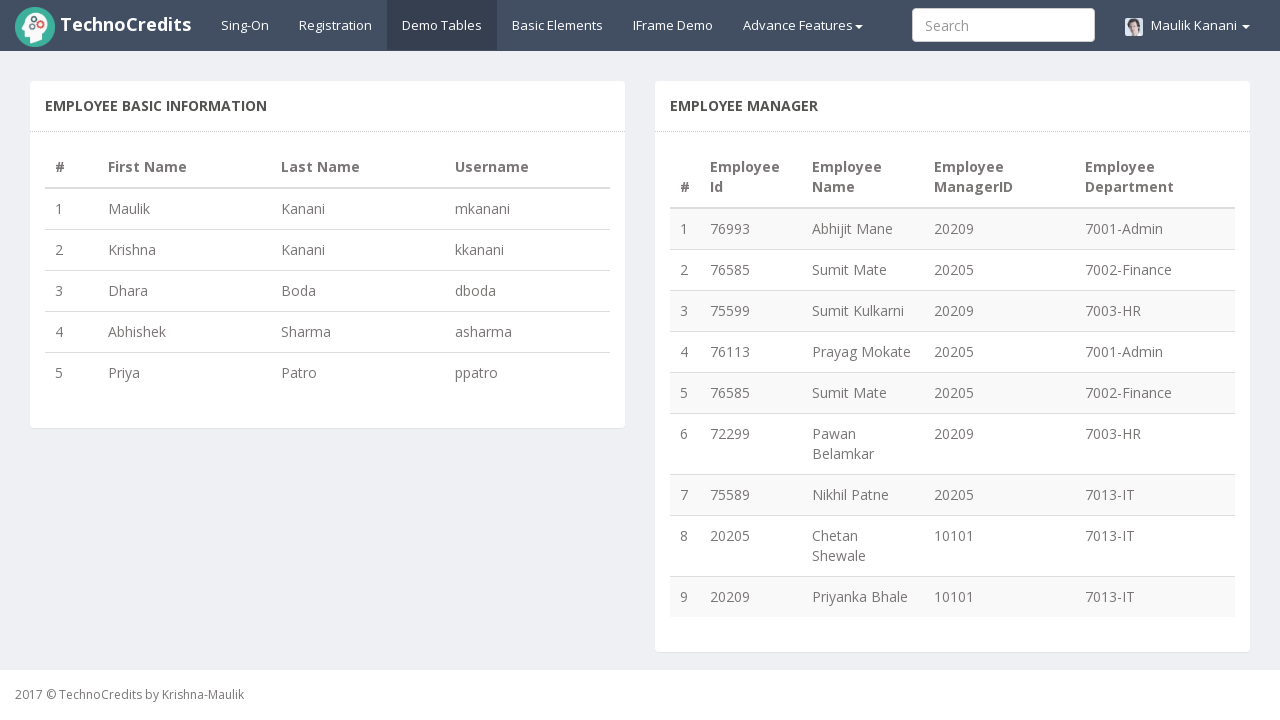

Retrieved all last names from table 1 column 3
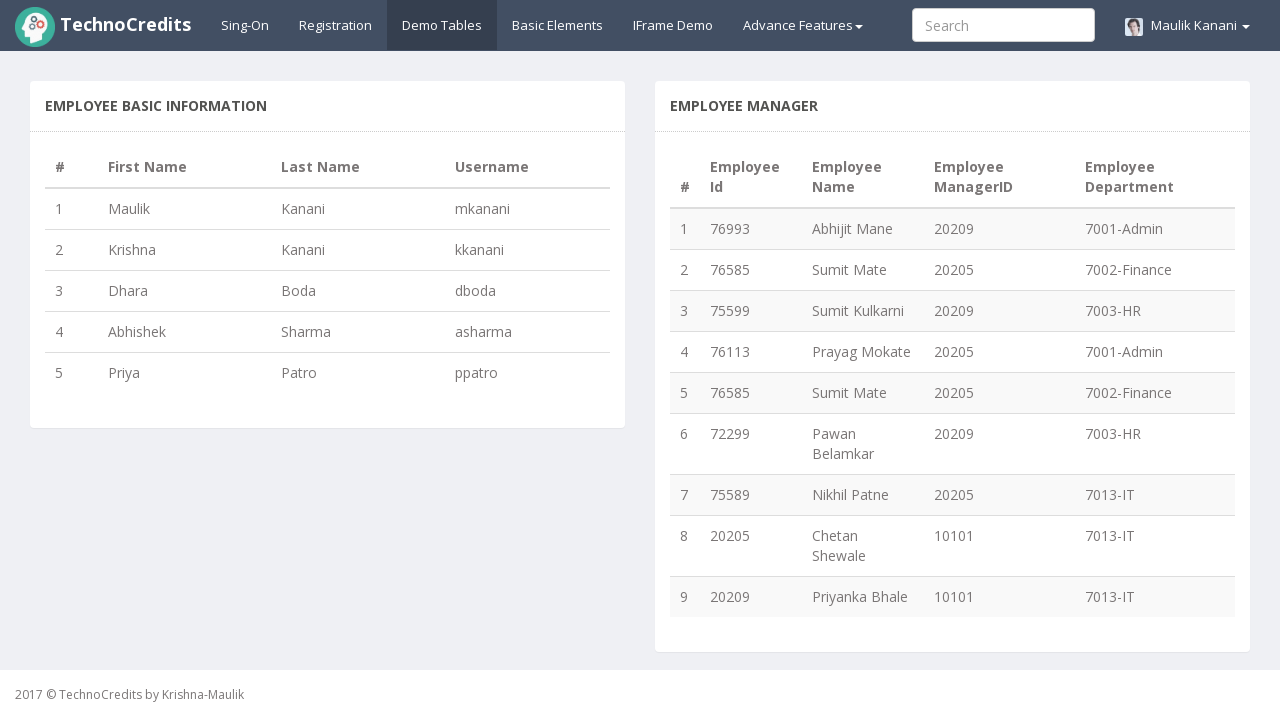

Identified unique last names using set operations - found 4 unique names out of 5 total
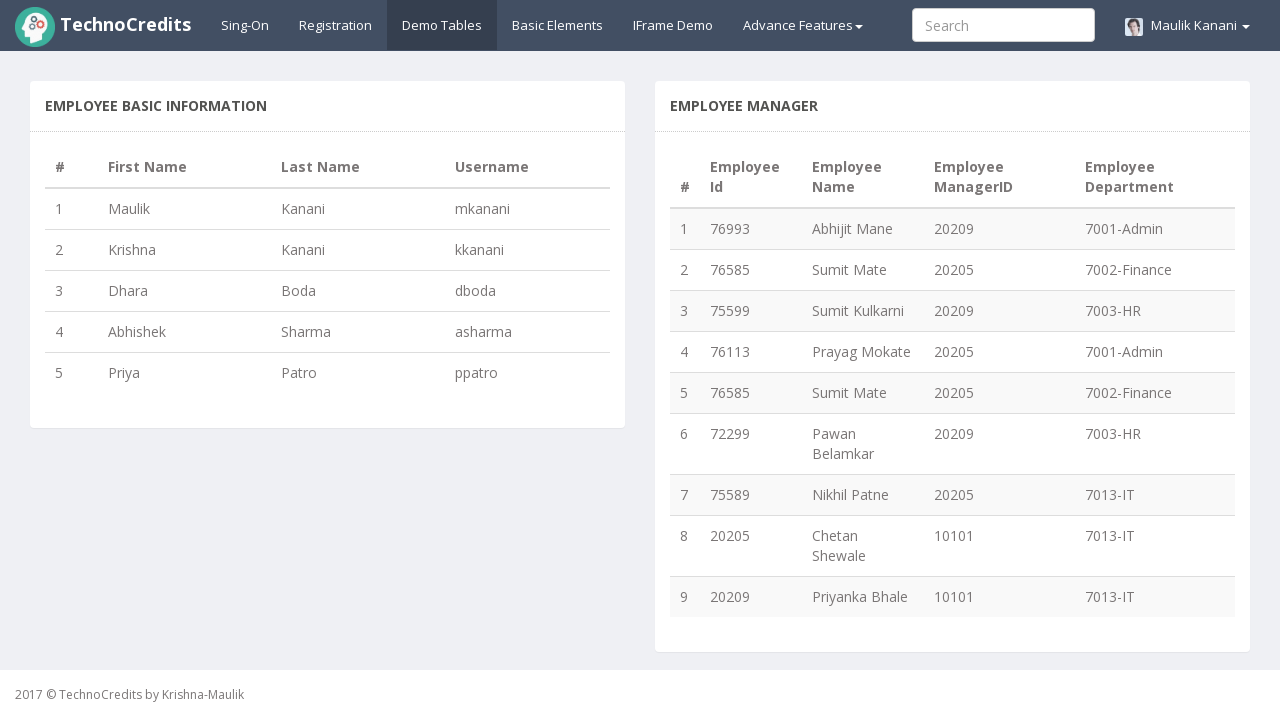

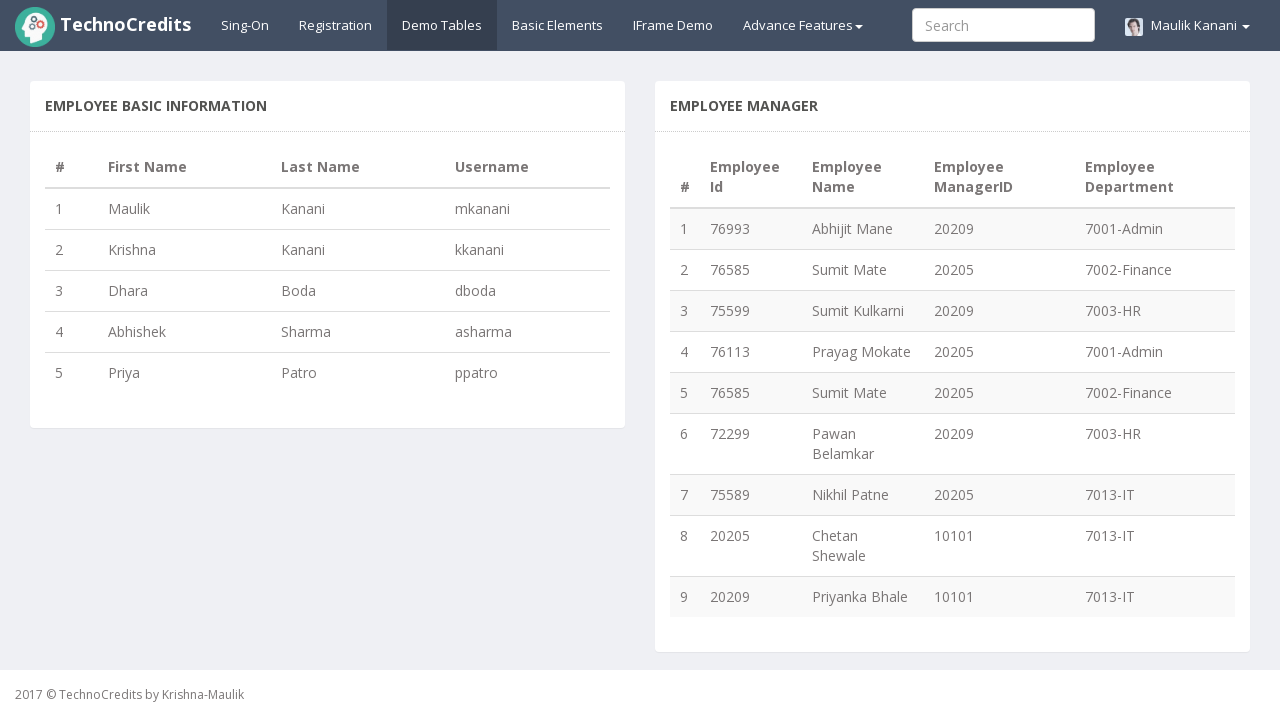